Tests radio button selection on Angular Material by selecting the "Summer" radio option

Starting URL: https://material.angular.io/components/radio/examples

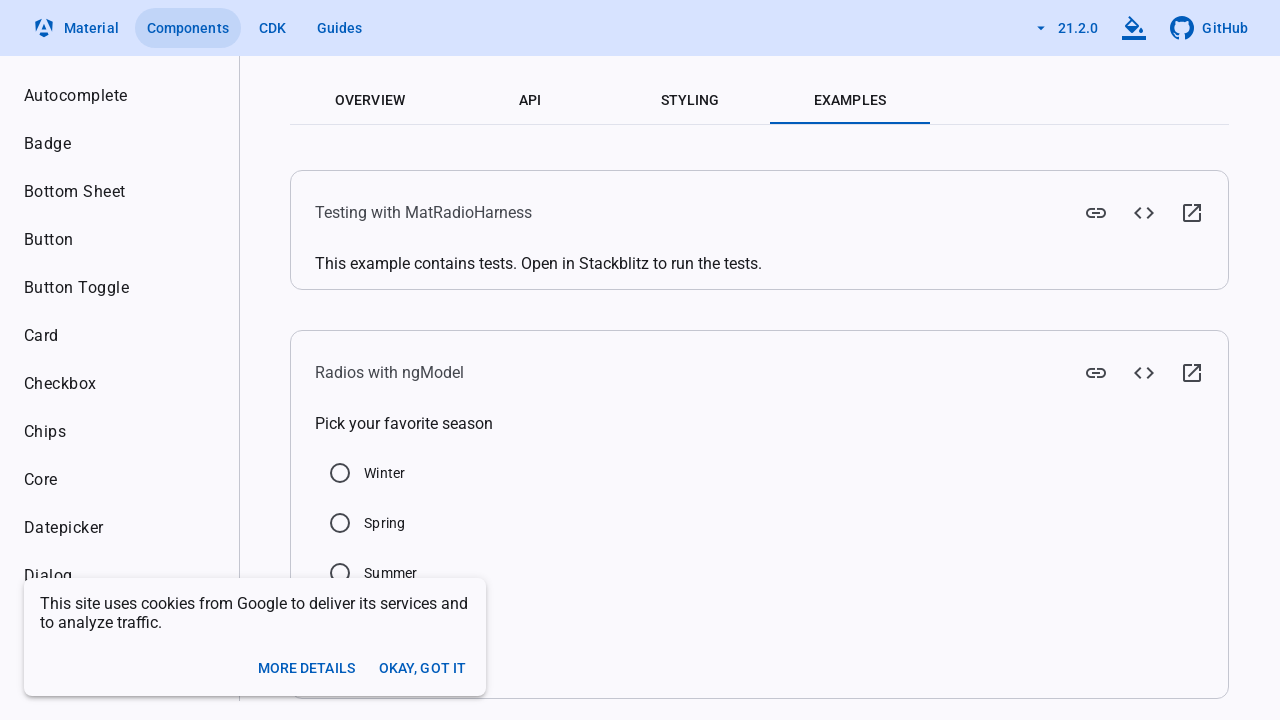

Waited 3 seconds for page to load
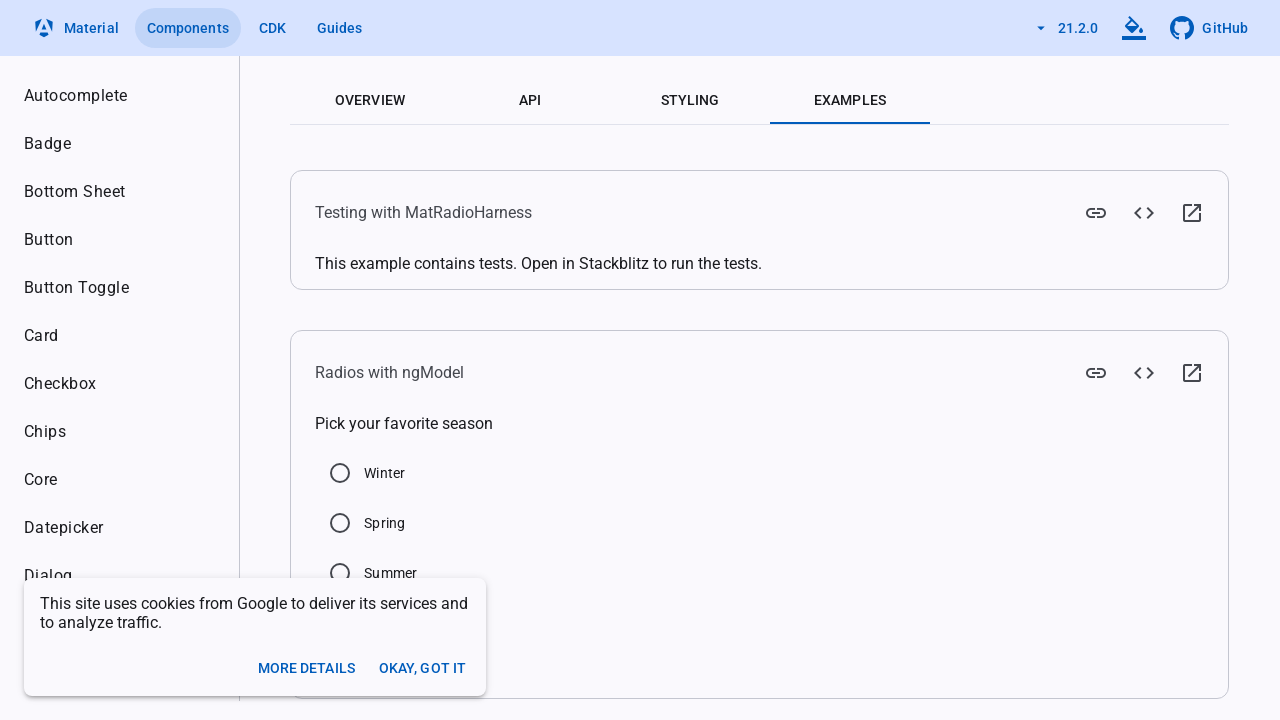

Located Summer radio button element
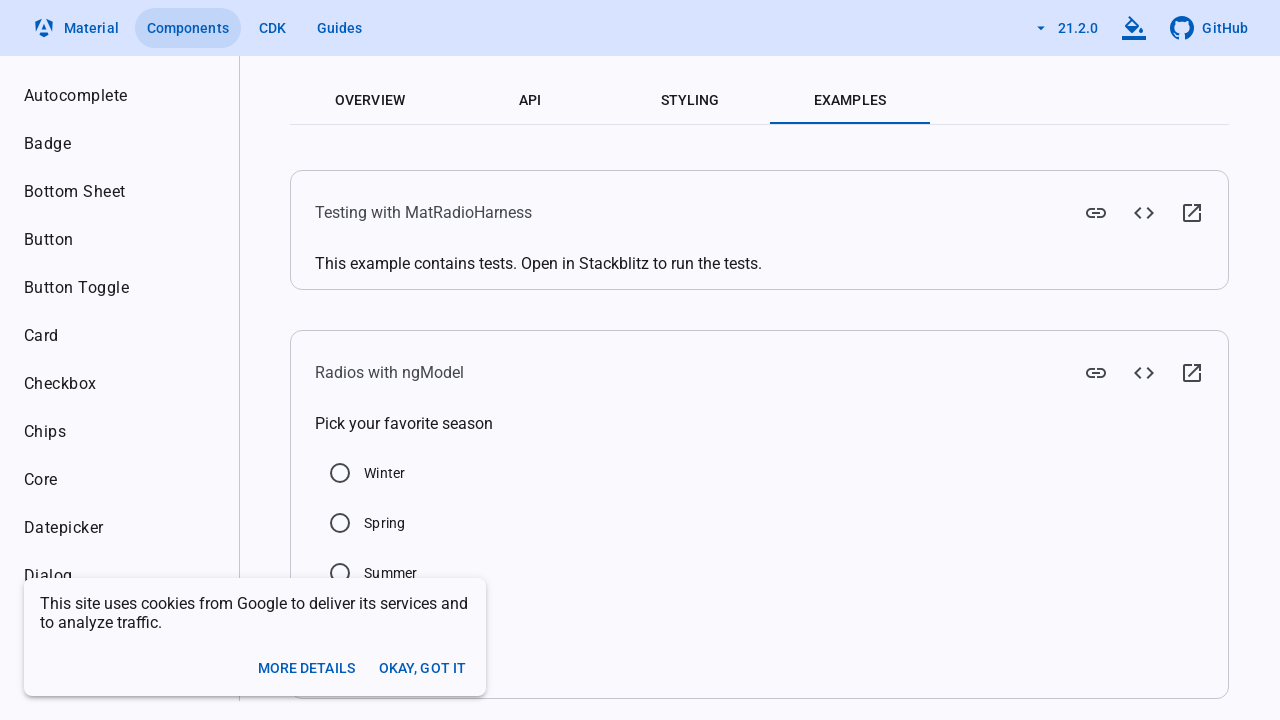

Clicked Summer radio button to select it at (340, 573) on input[value='Summer']
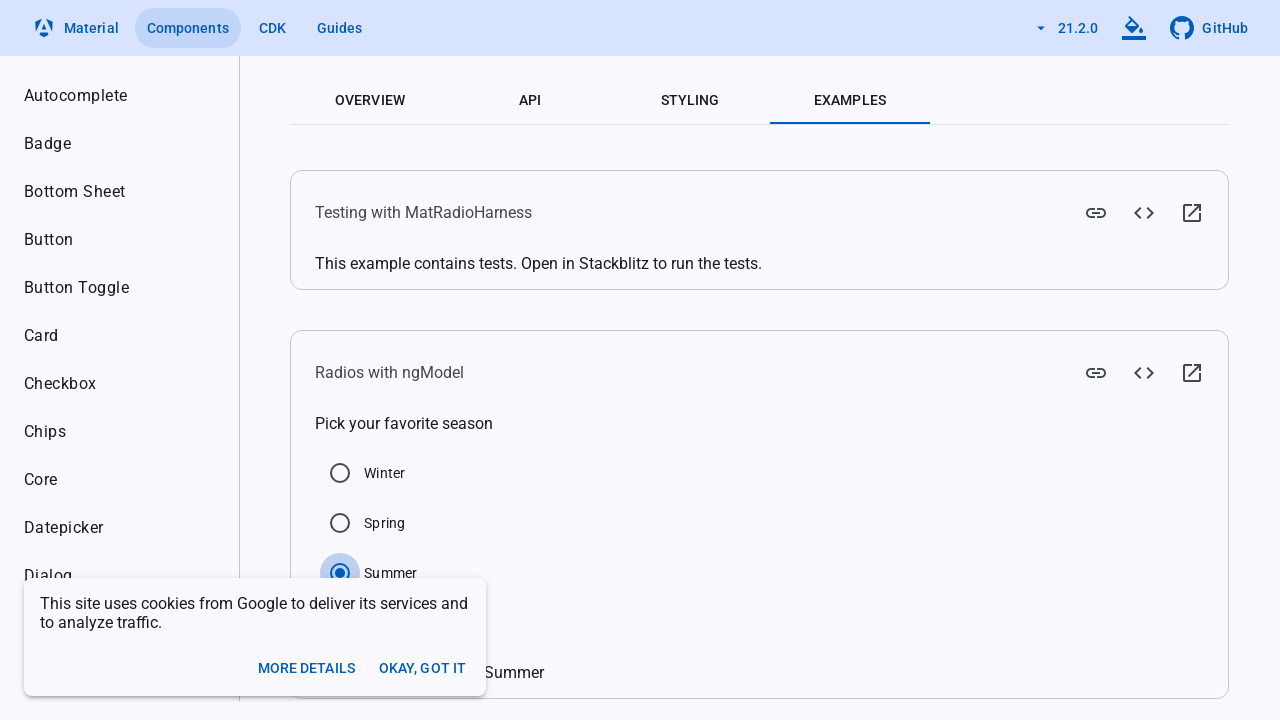

Verified that Summer radio button is selected
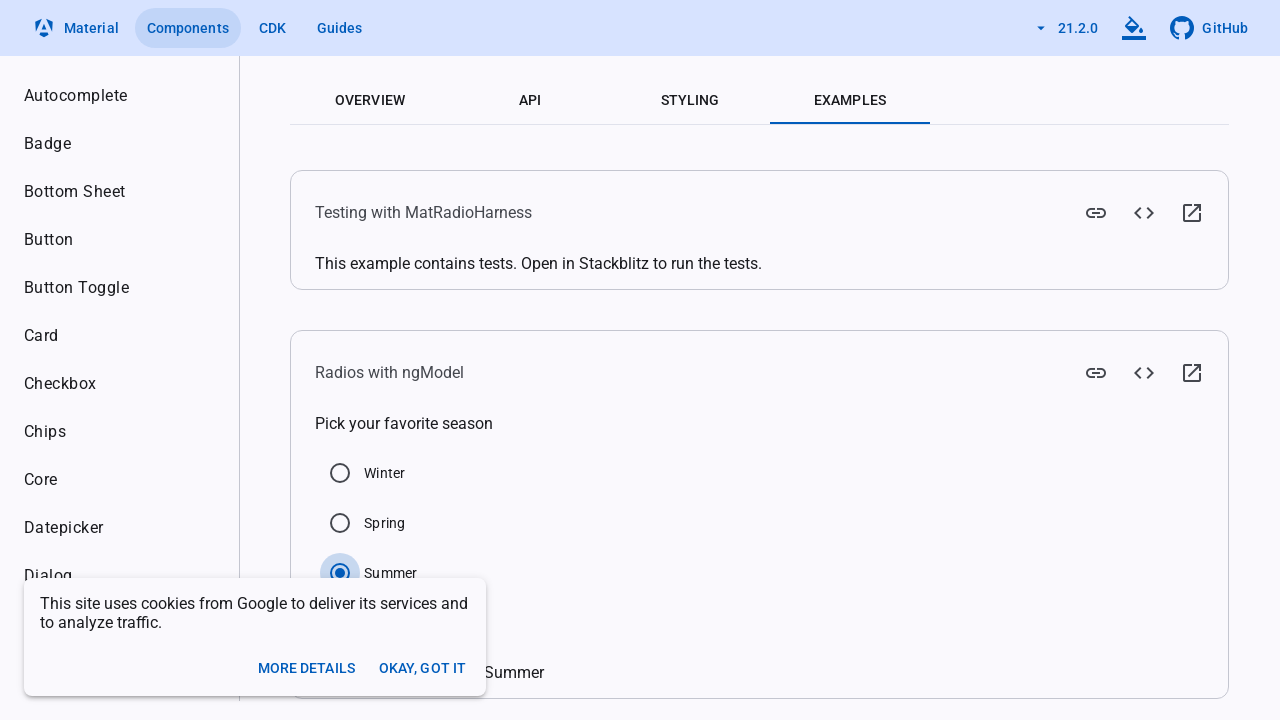

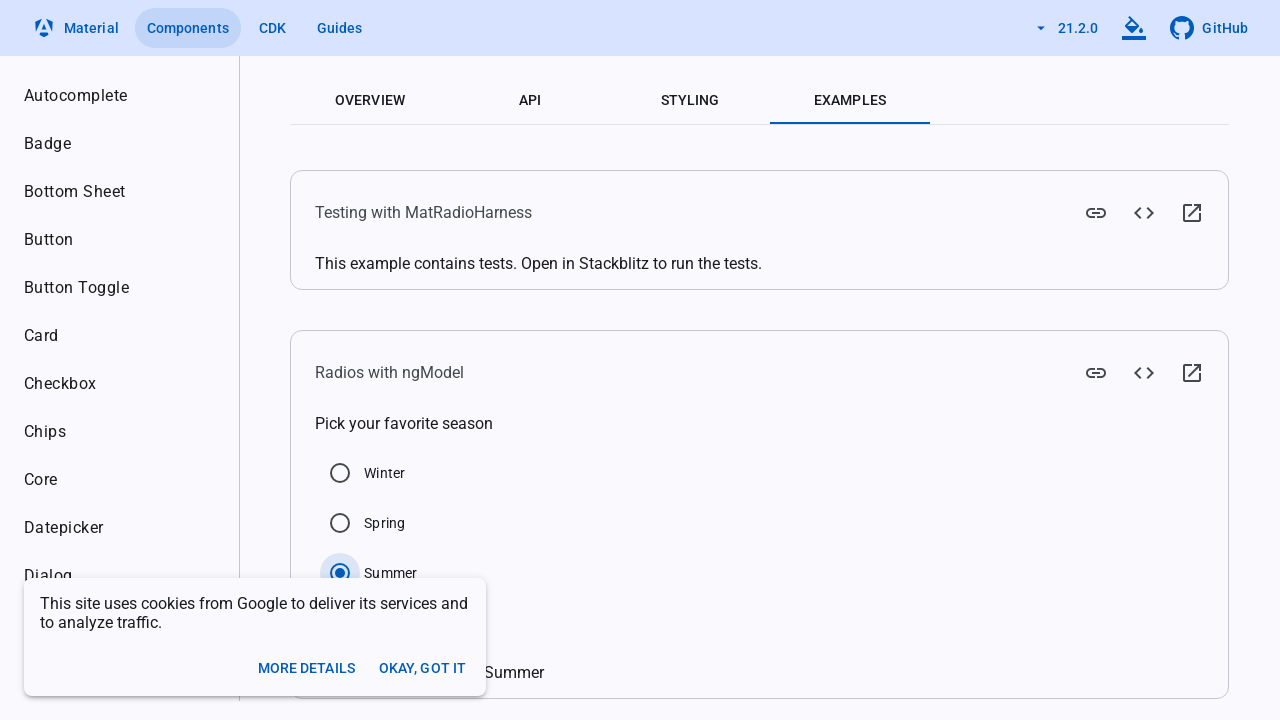